Tests that submitting an empty contact form on cvoxdesign.com triggers a validation error message.

Starting URL: https://cvoxdesign.com/#contact

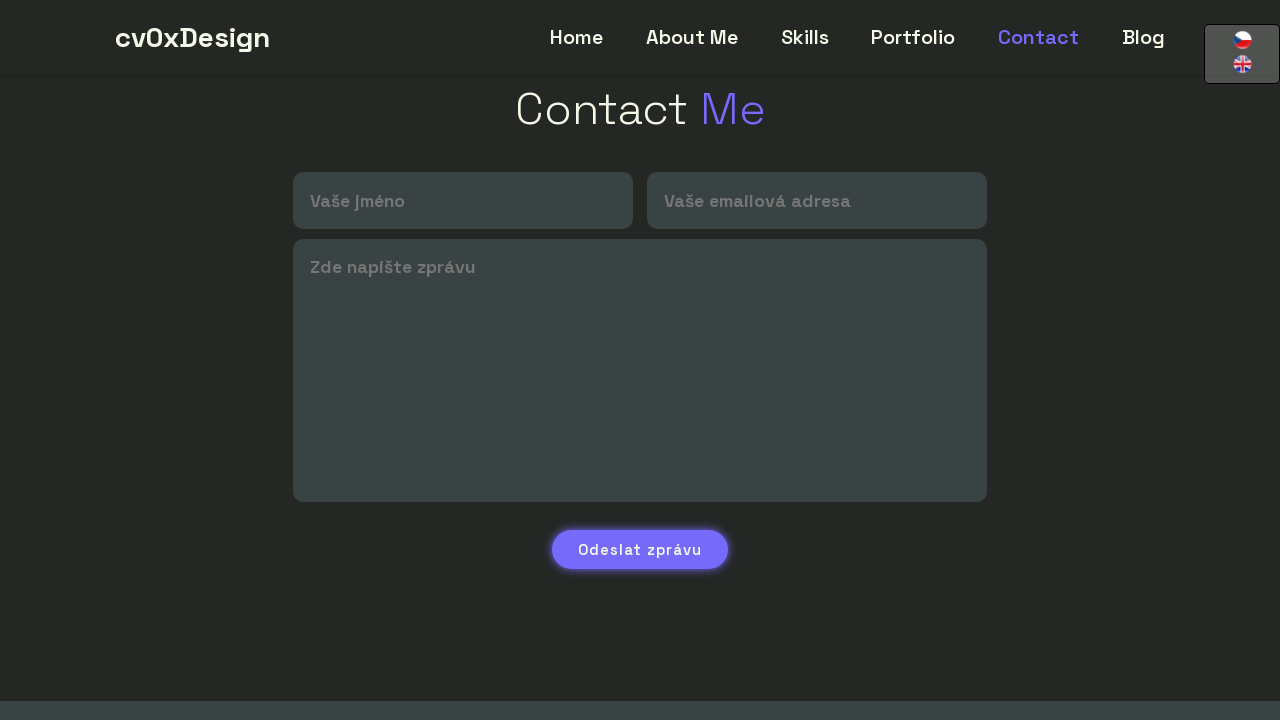

Navigated to cvoxdesign.com contact form
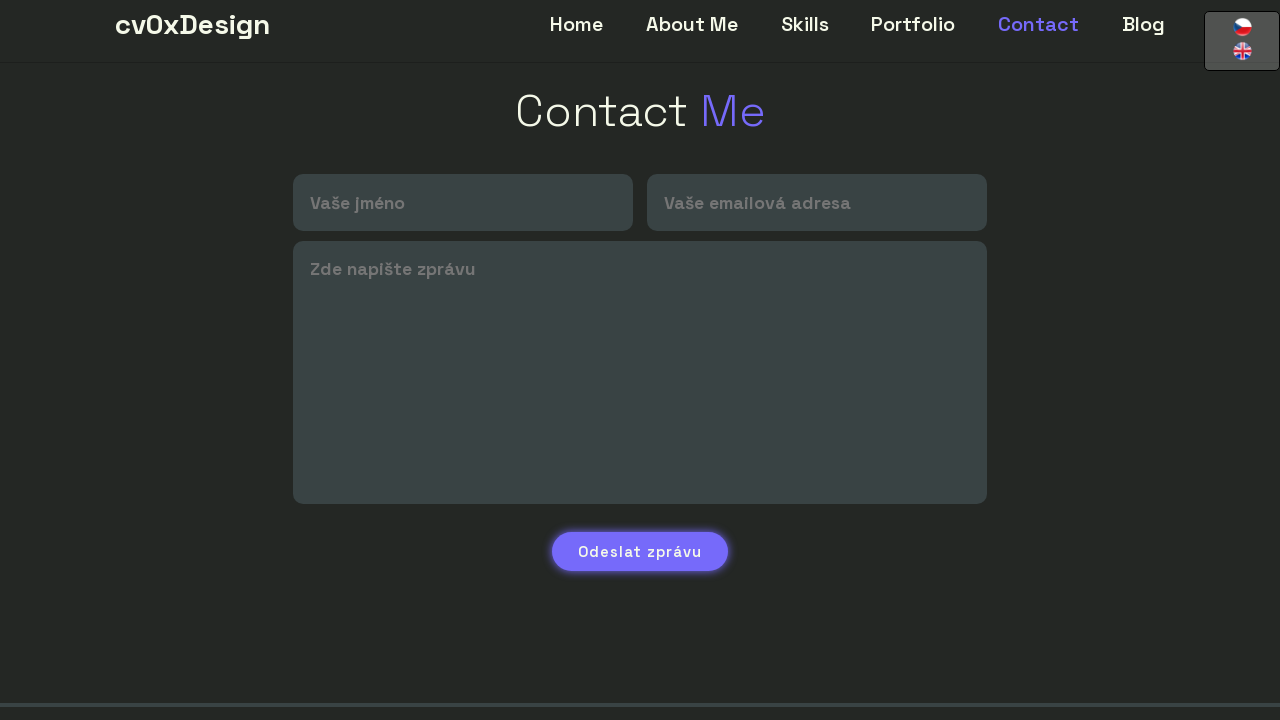

Clicked submit button on empty form at (640, 568) on text=Odeslat zprávu
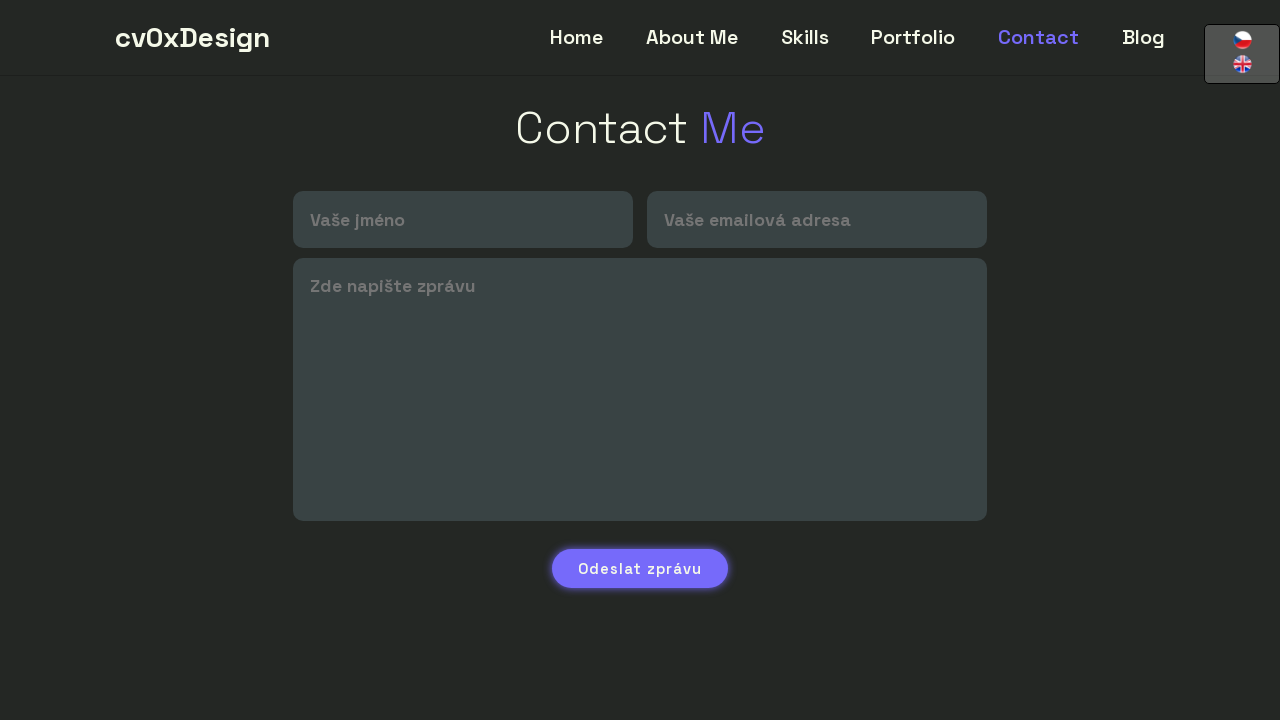

Waited for validation error message to appear
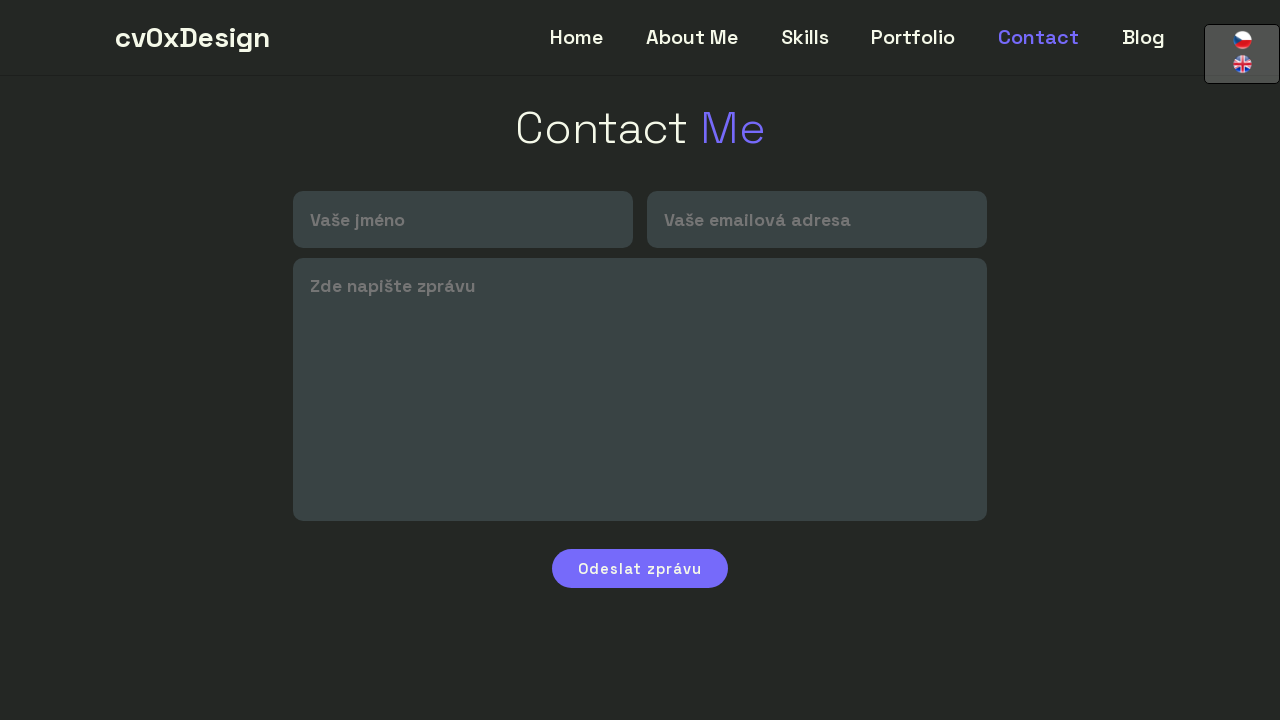

Verified validation error message is visible
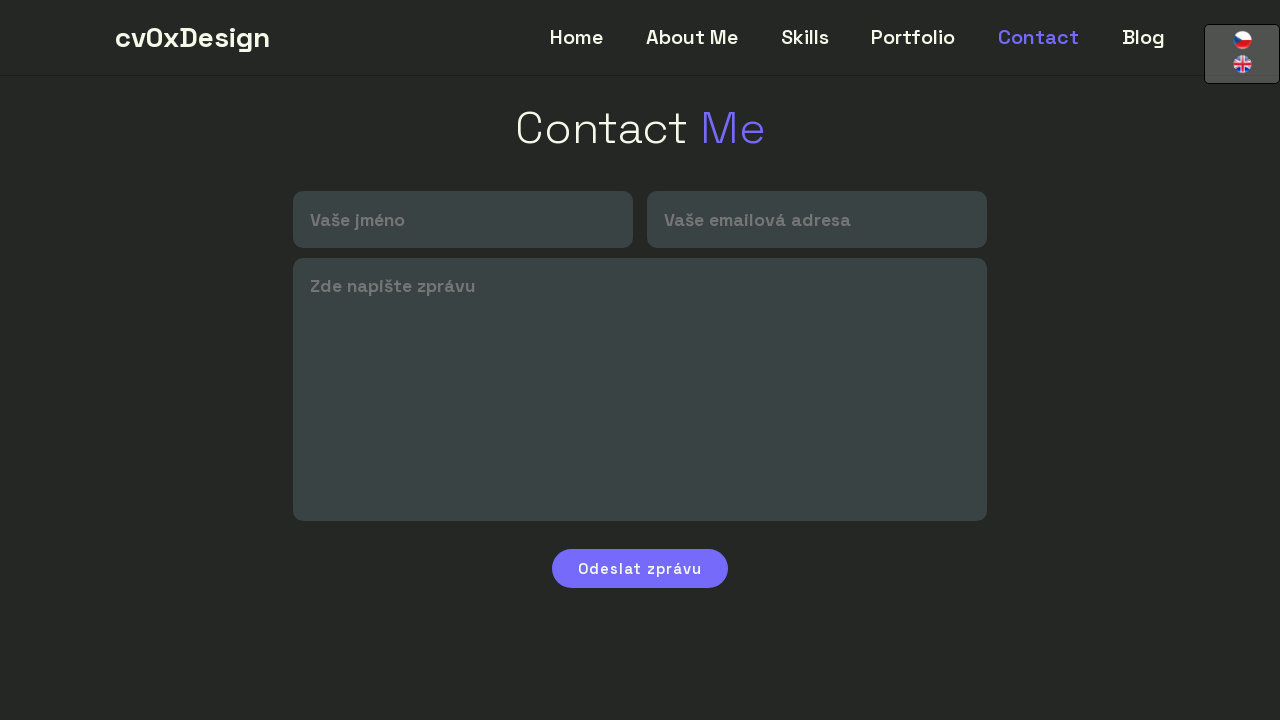

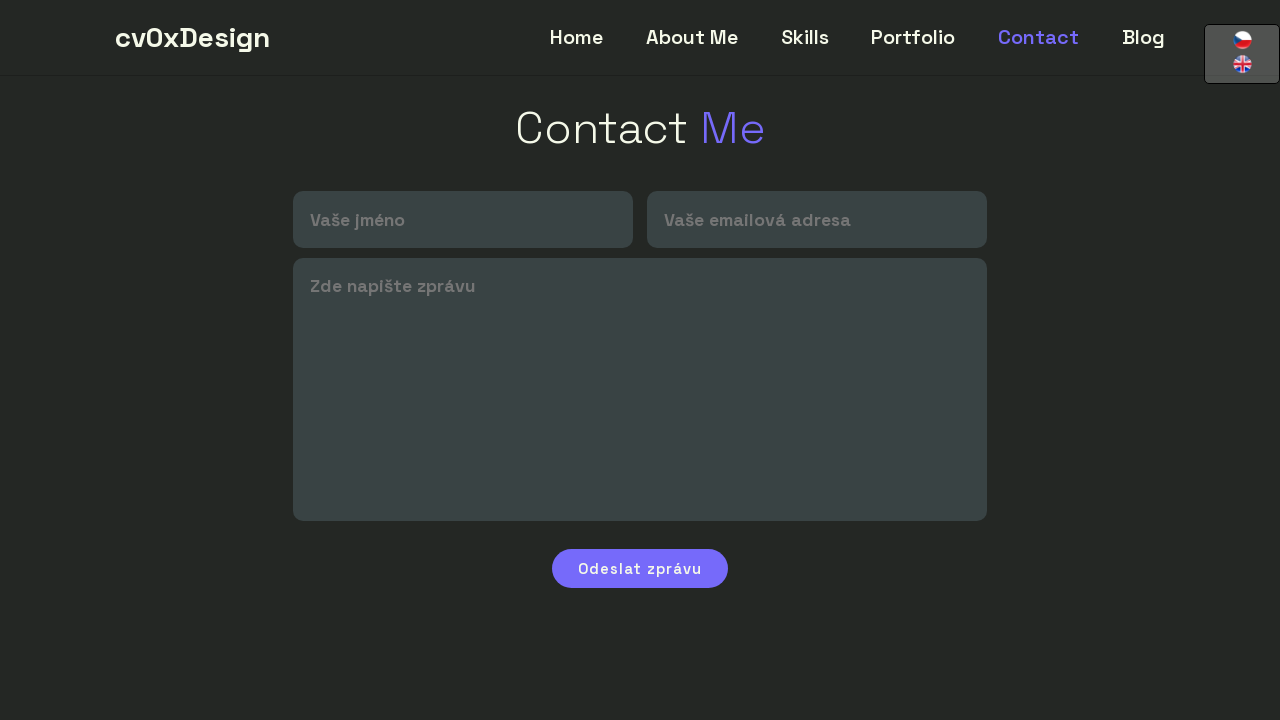